Tests iframe and alert interaction on W3Schools by switching to an iframe, clicking a button to trigger a prompt alert, entering text, and verifying the result is displayed on the page

Starting URL: https://www.w3schools.com/js/tryit.asp?filename=tryjs_prompt

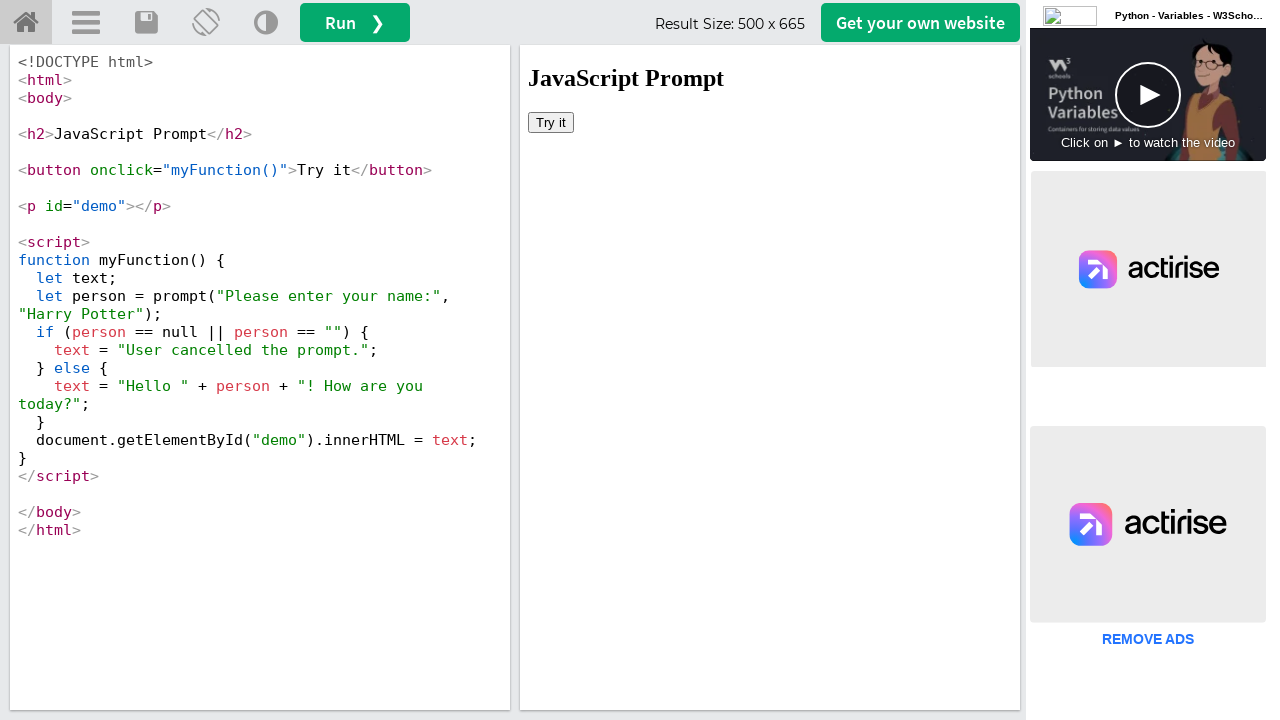

Located iframe with name 'iframeResult'
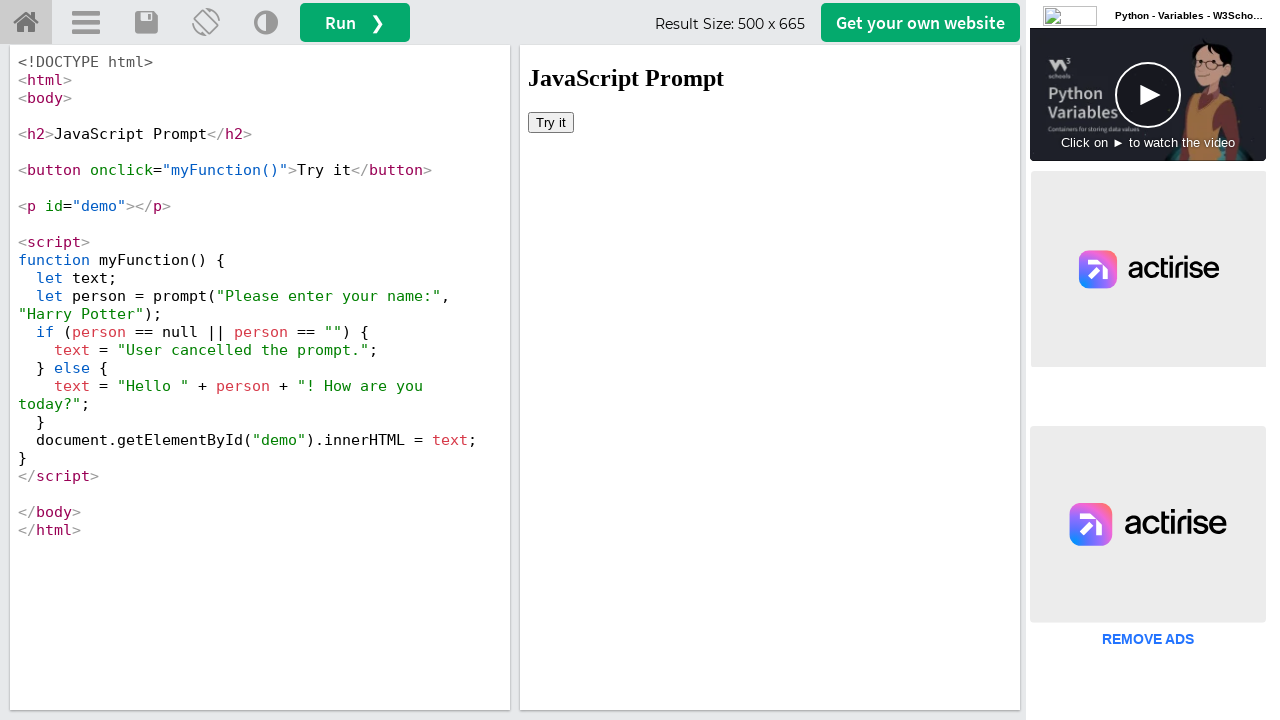

Clicked 'Try it' button to trigger prompt alert at (551, 122) on iframe[name='iframeResult'] >> internal:control=enter-frame >> button:has-text('
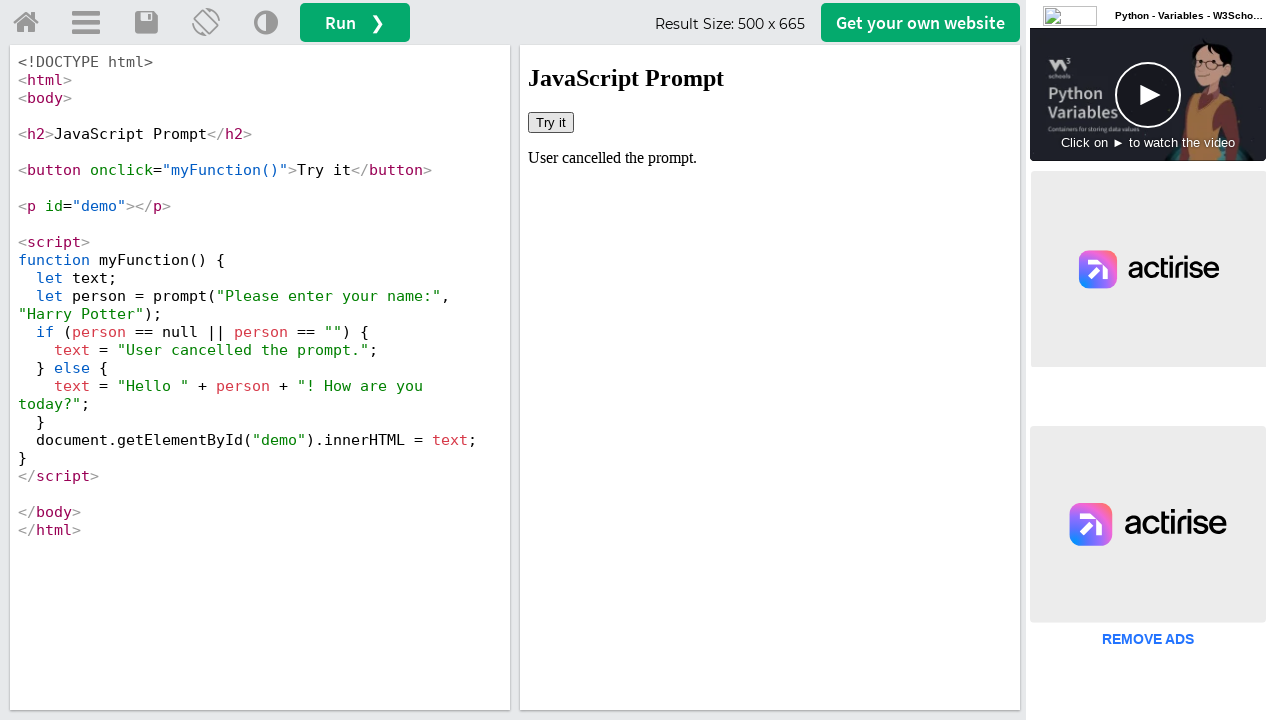

Set up dialog handler to accept prompt with 'Shubham'
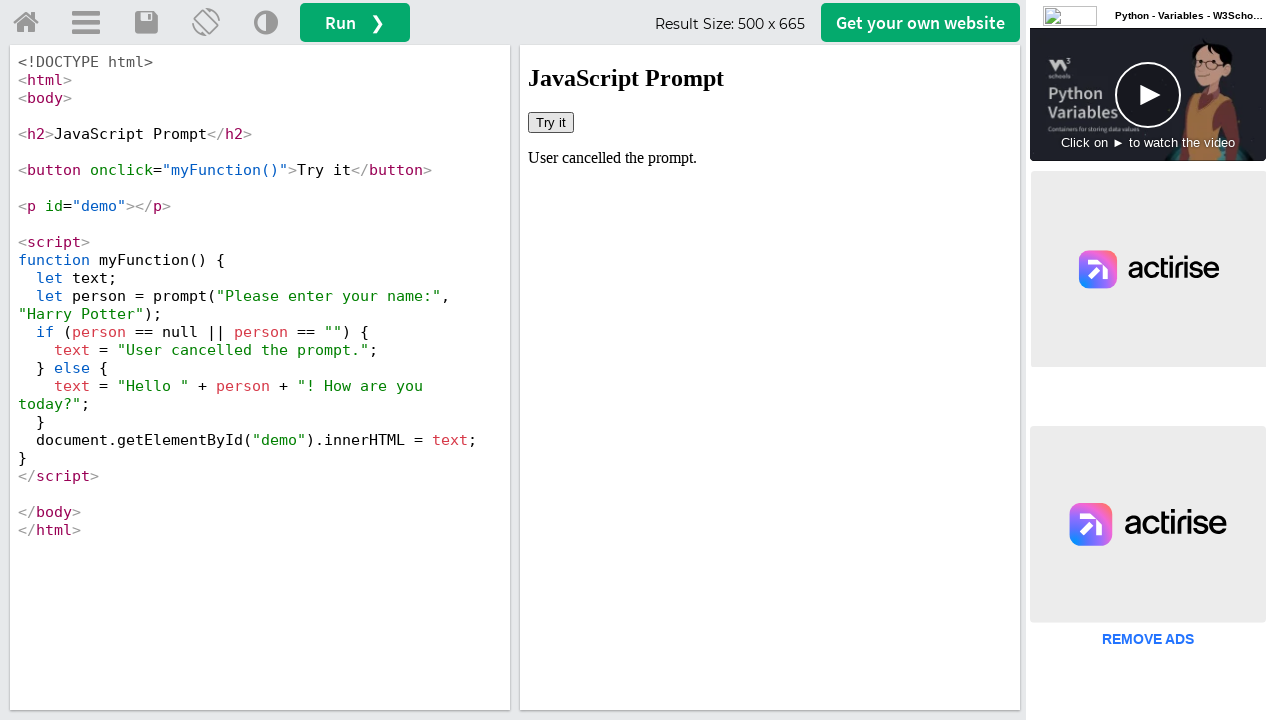

Waited for demo element to be ready after alert interaction
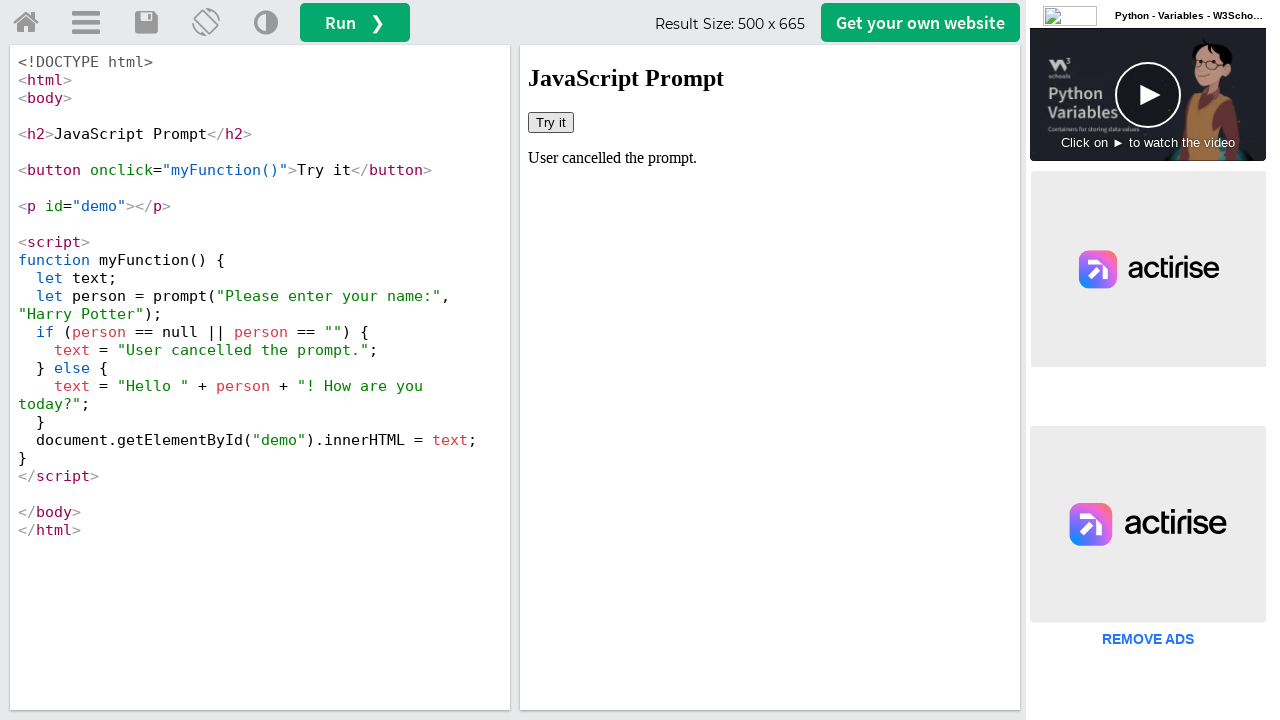

Retrieved text content from demo element
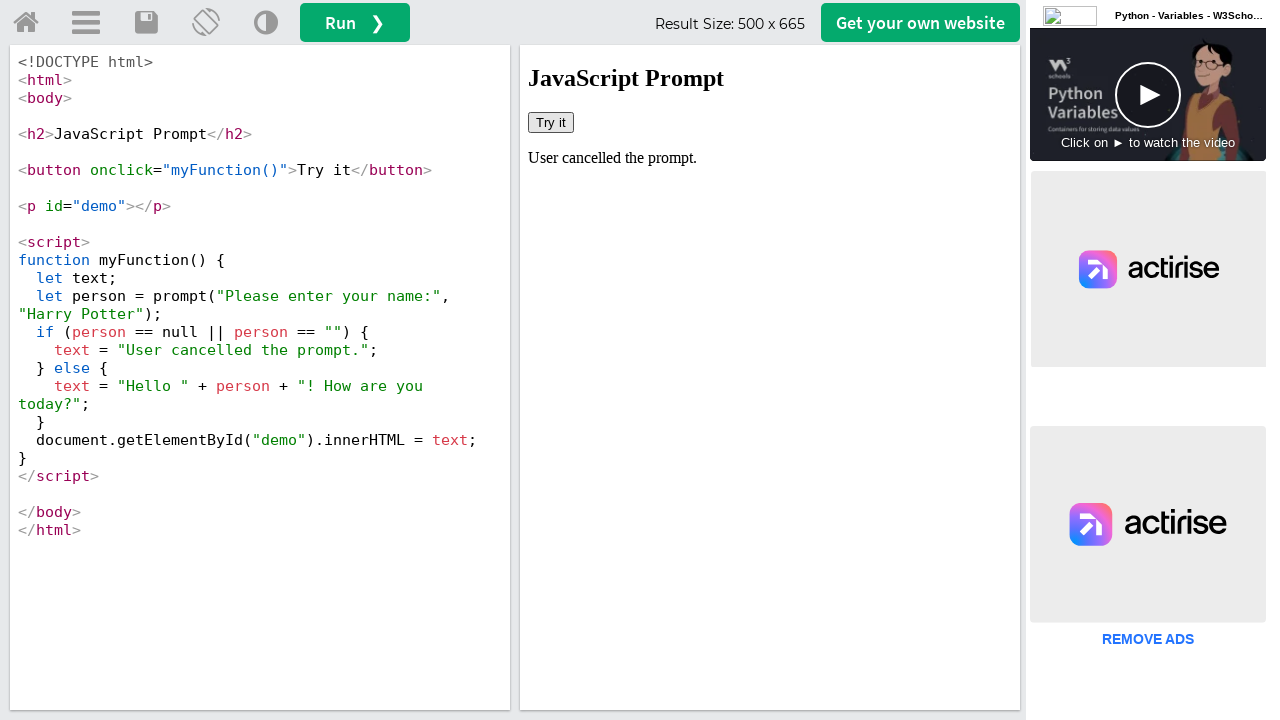

Verification failed: Entered name 'Shubham' is not displayed in result
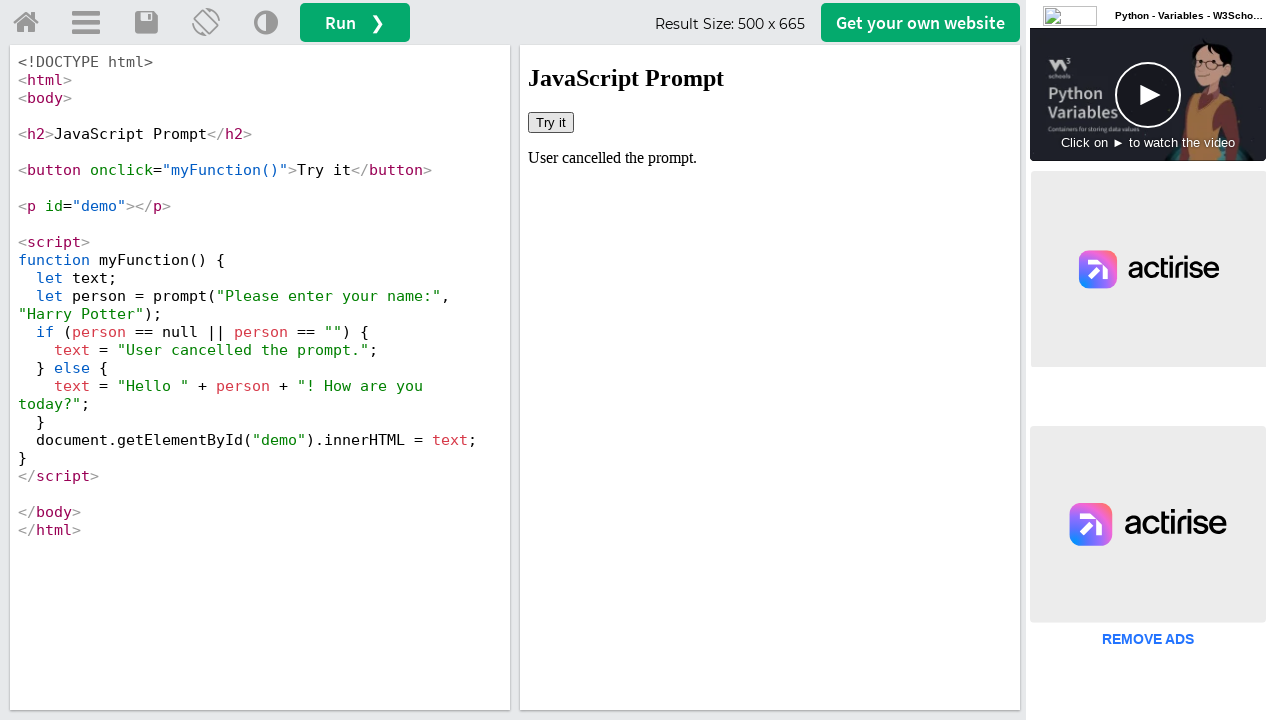

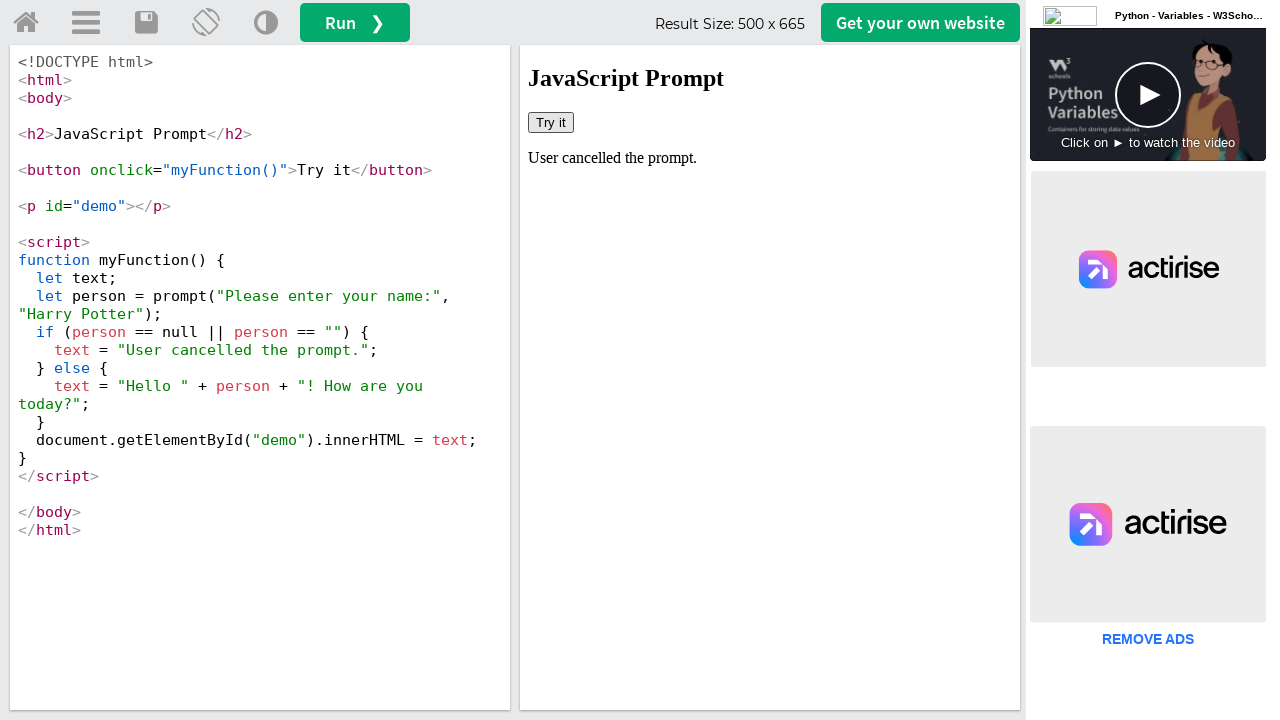